Tests the USPS website navigation menu by hovering over the first menu item to trigger dropdown display

Starting URL: https://www.usps.com/

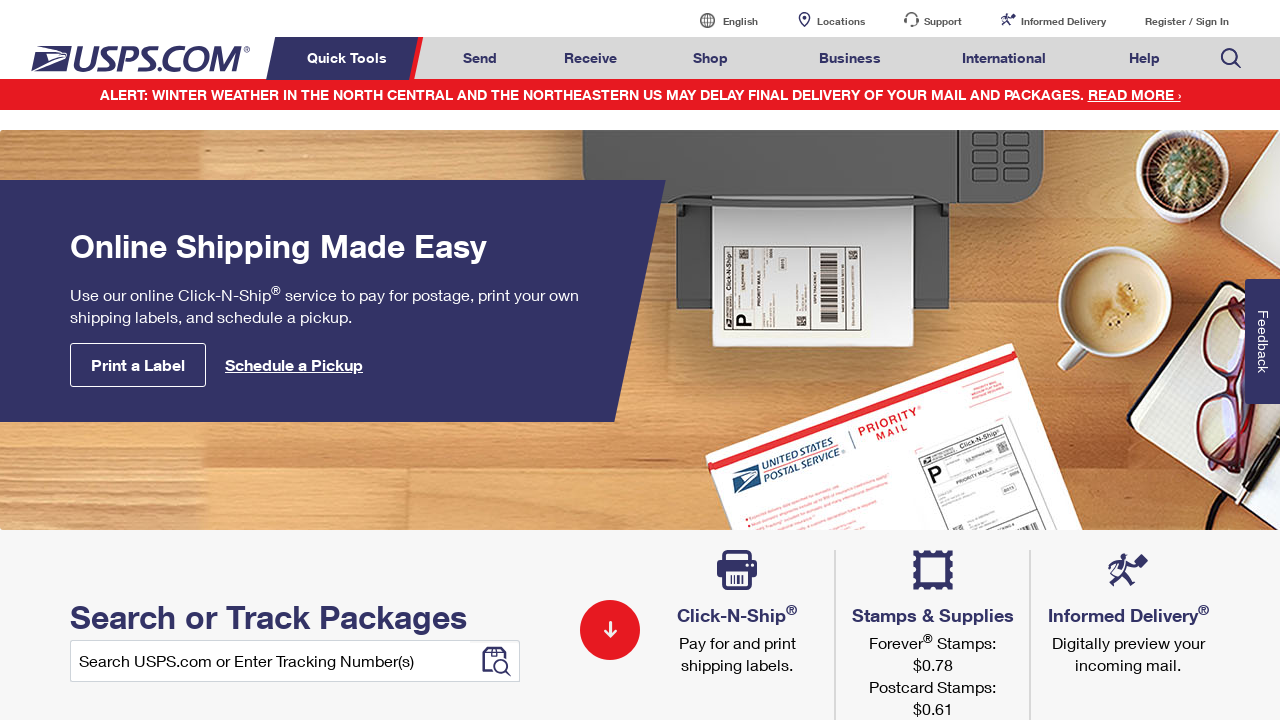

Navigated to USPS website
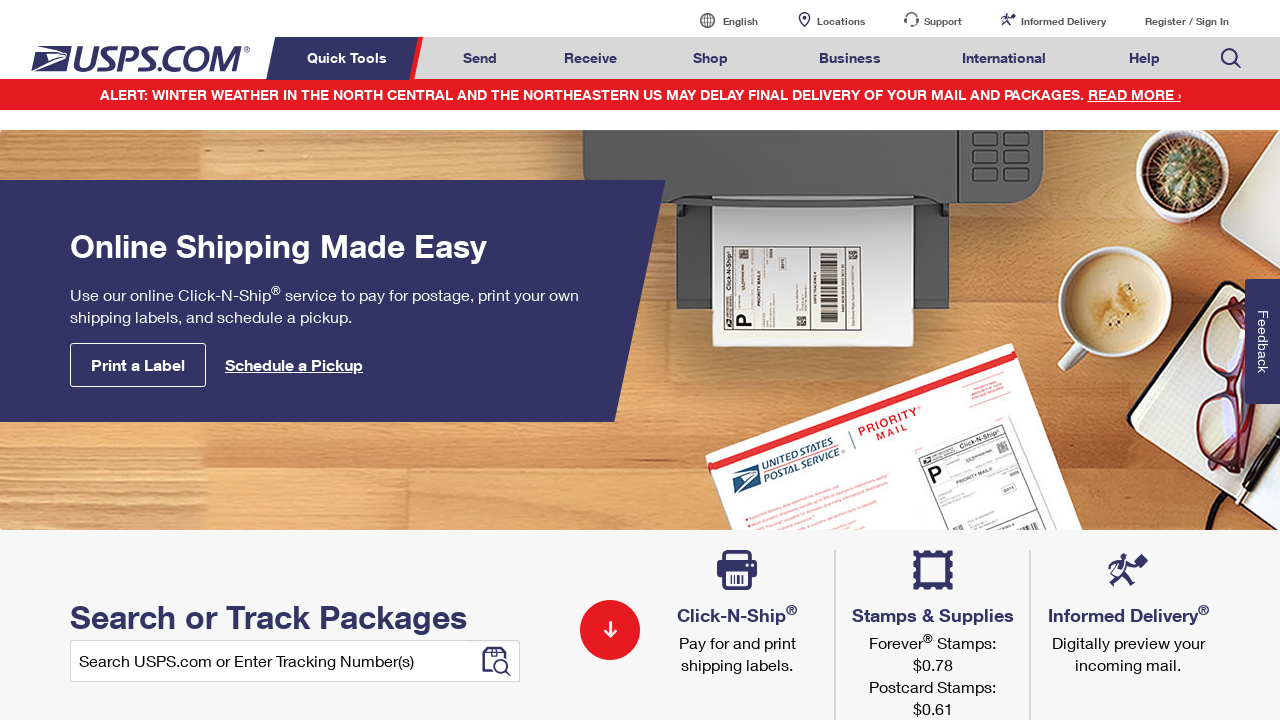

Hovered over first navigation menu item (Mail & Ship) at (49, 389) on nav ol li:first-child a
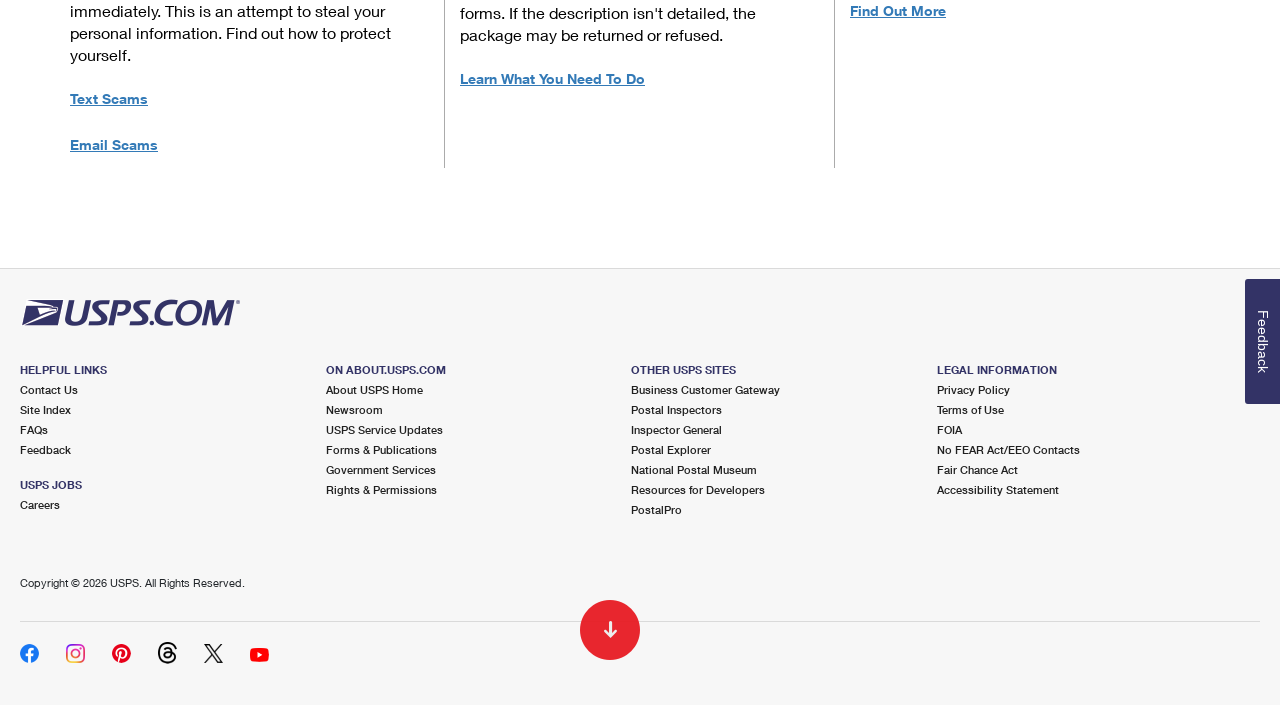

Waited 1 second to observe dropdown effect
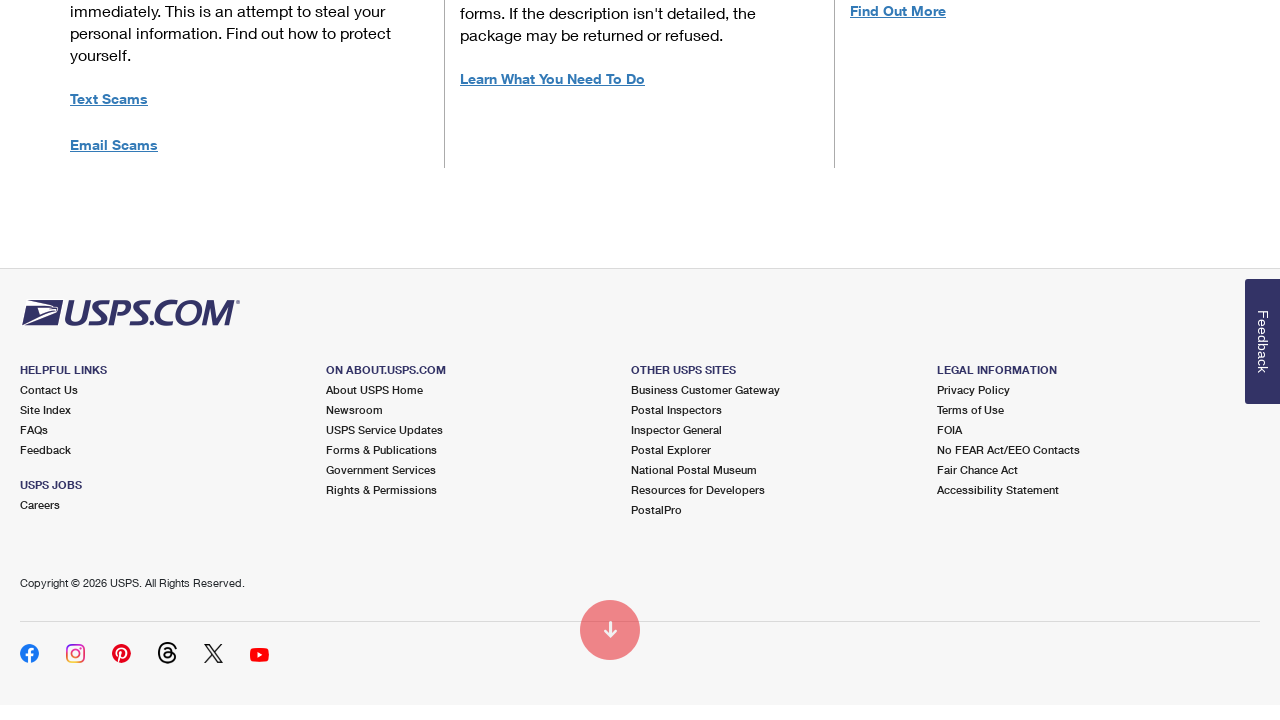

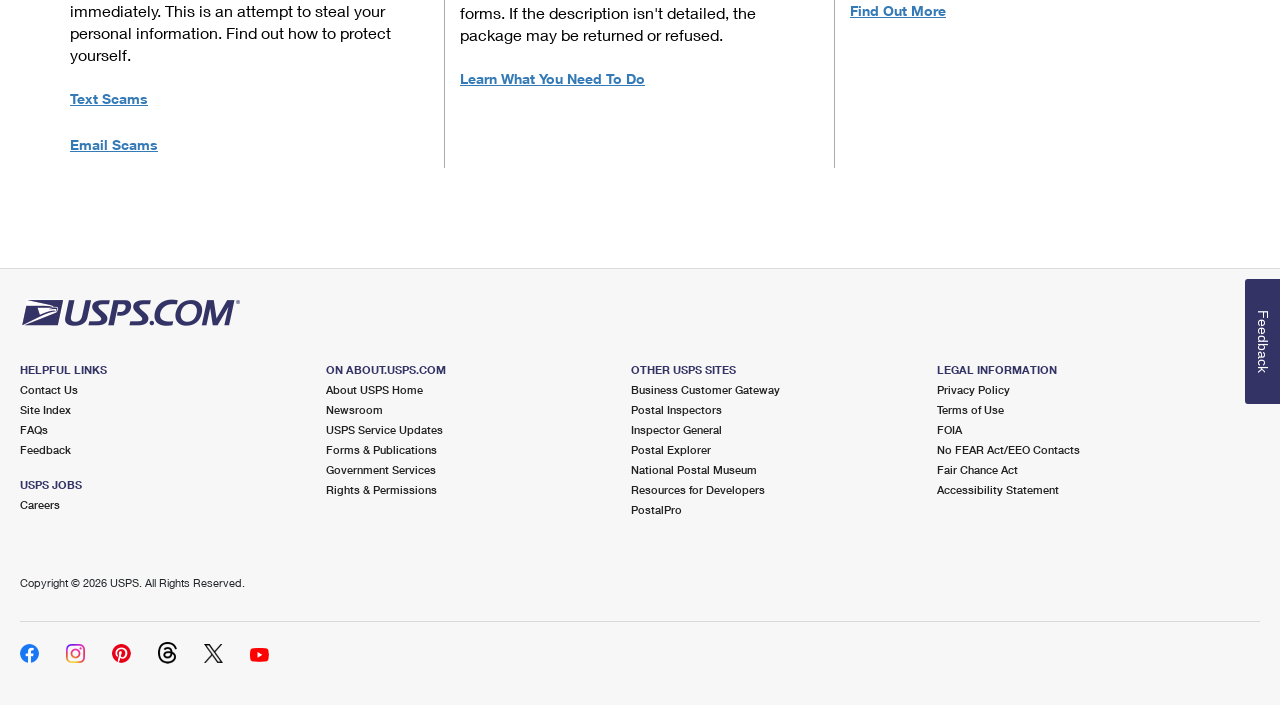